Tests dynamic checkbox controls by clicking on a checkbox, removing it, and adding it back while verifying the status messages

Starting URL: https://the-internet.herokuapp.com/

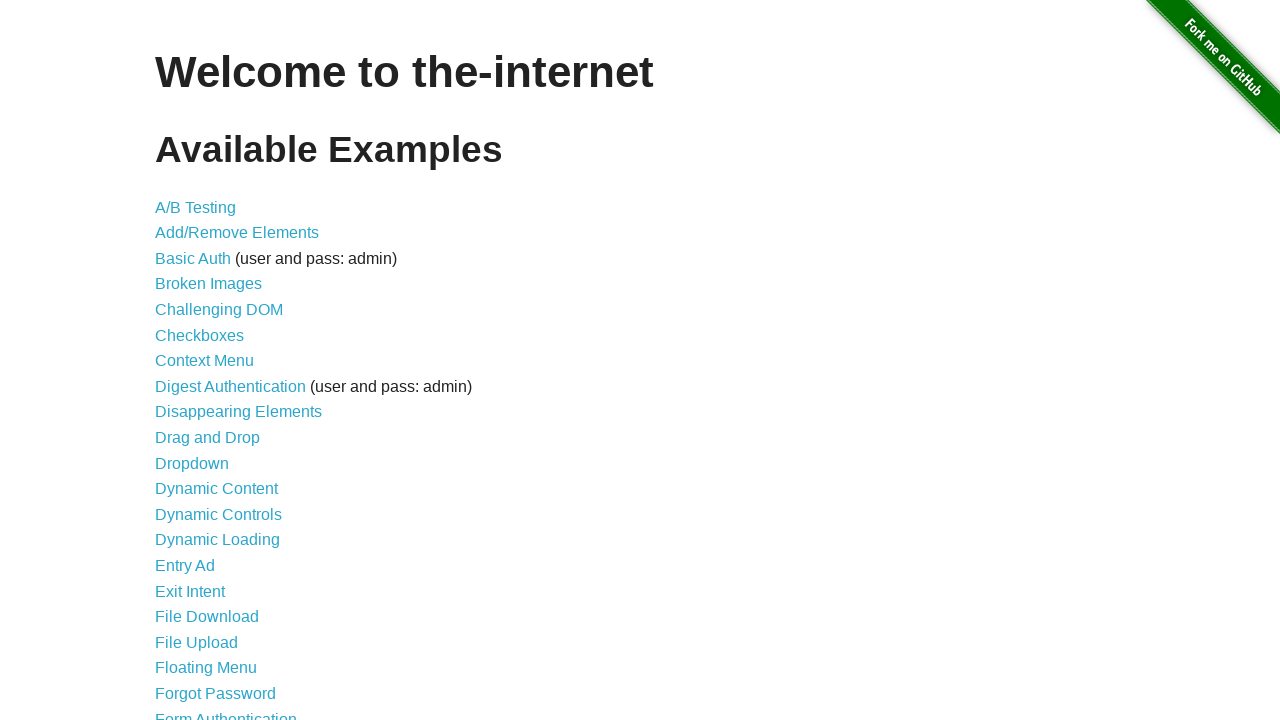

Clicked on Dynamic Controls link at (218, 514) on xpath=//a[text()='Dynamic Controls']
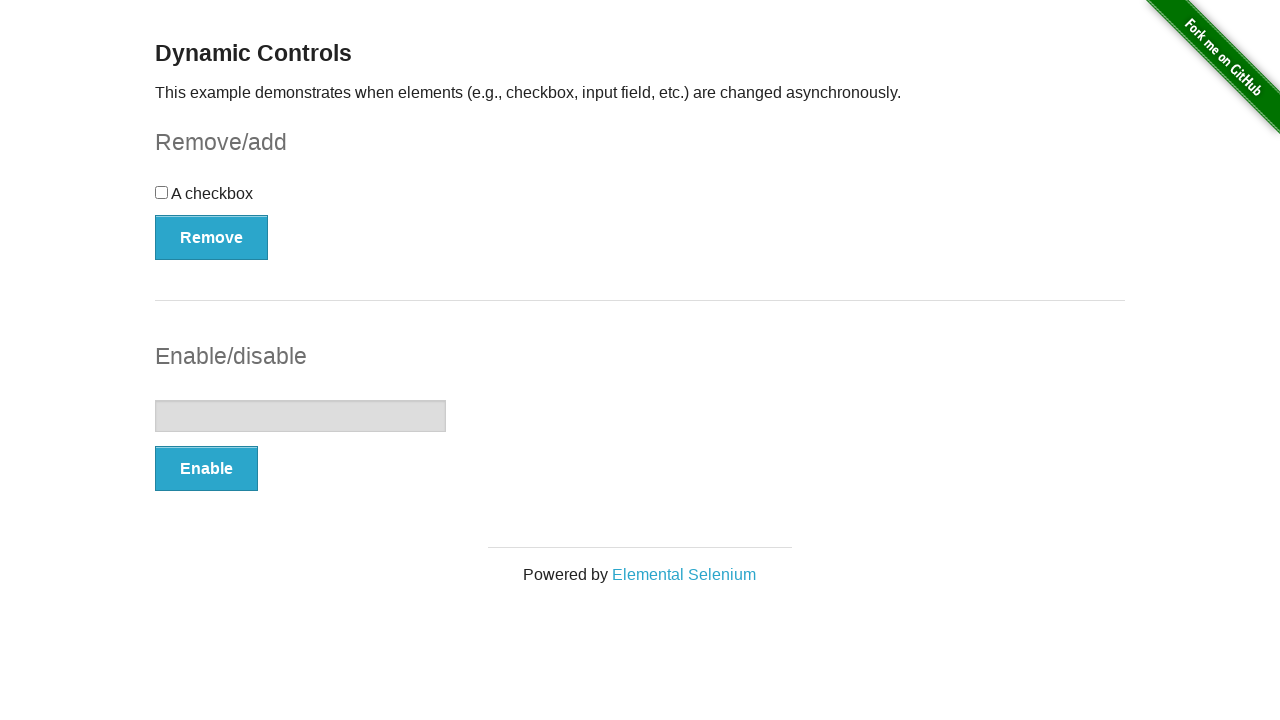

Clicked the checkbox at (162, 192) on input[type=checkbox]
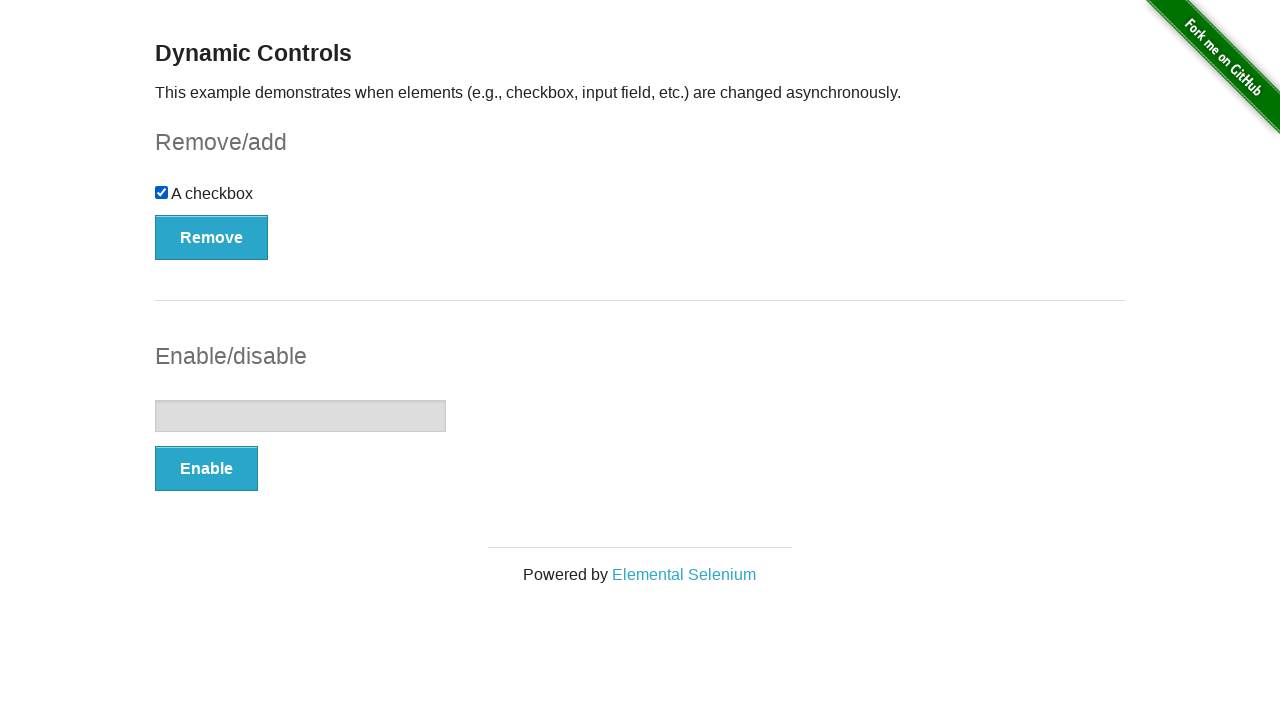

Clicked the Remove button at (212, 237) on xpath=//button[@onclick='swapCheckbox()']
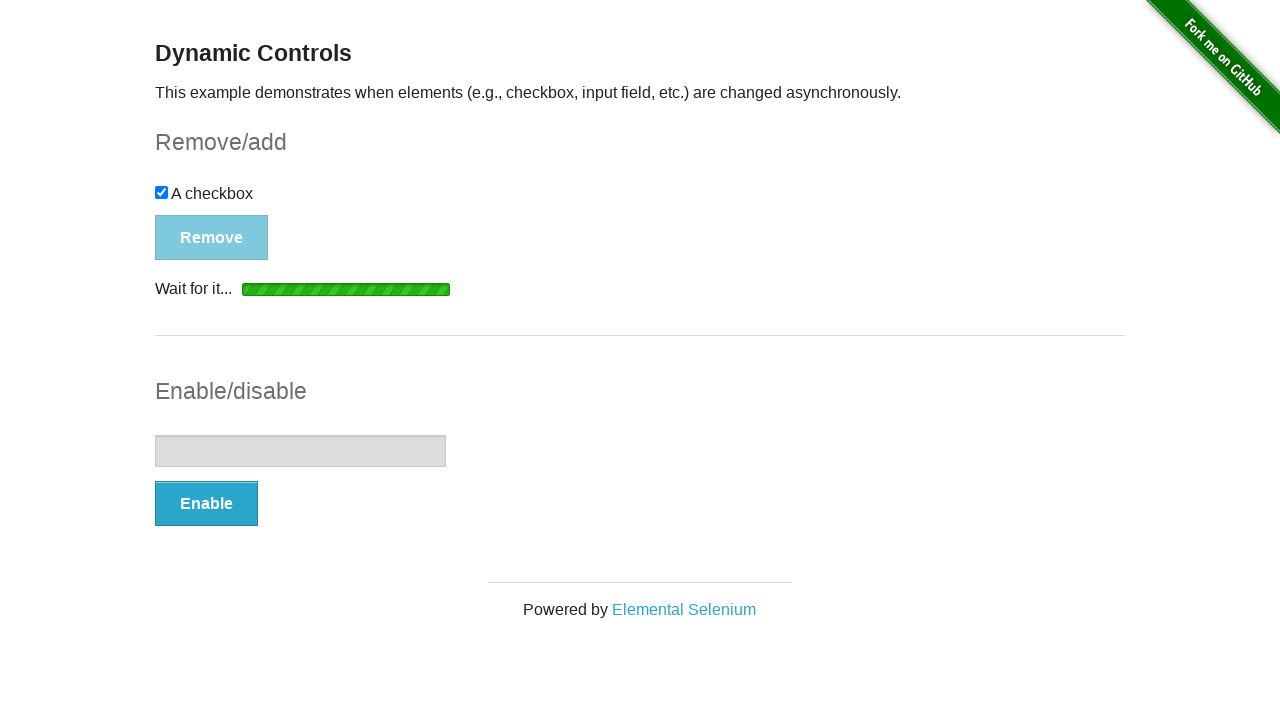

Waited for the status message to appear after removing checkbox
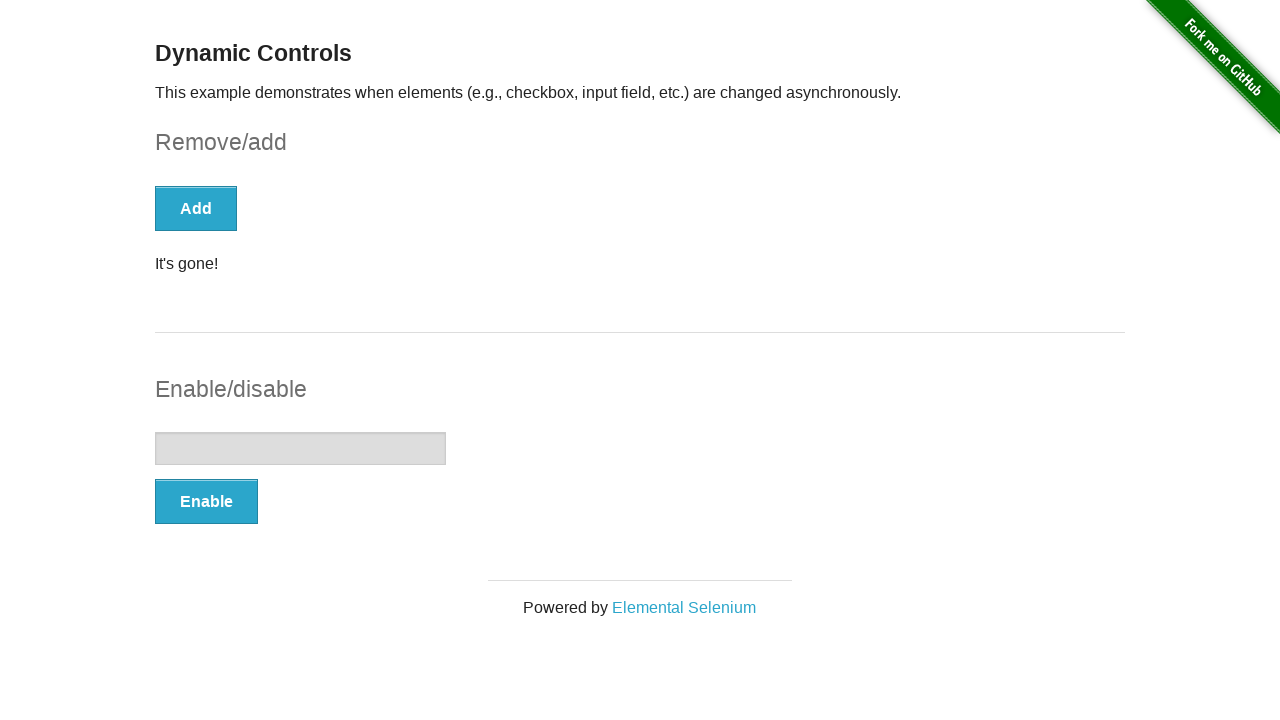

Clicked the Add button to restore the checkbox at (196, 208) on button[onclick='swapCheckbox()']
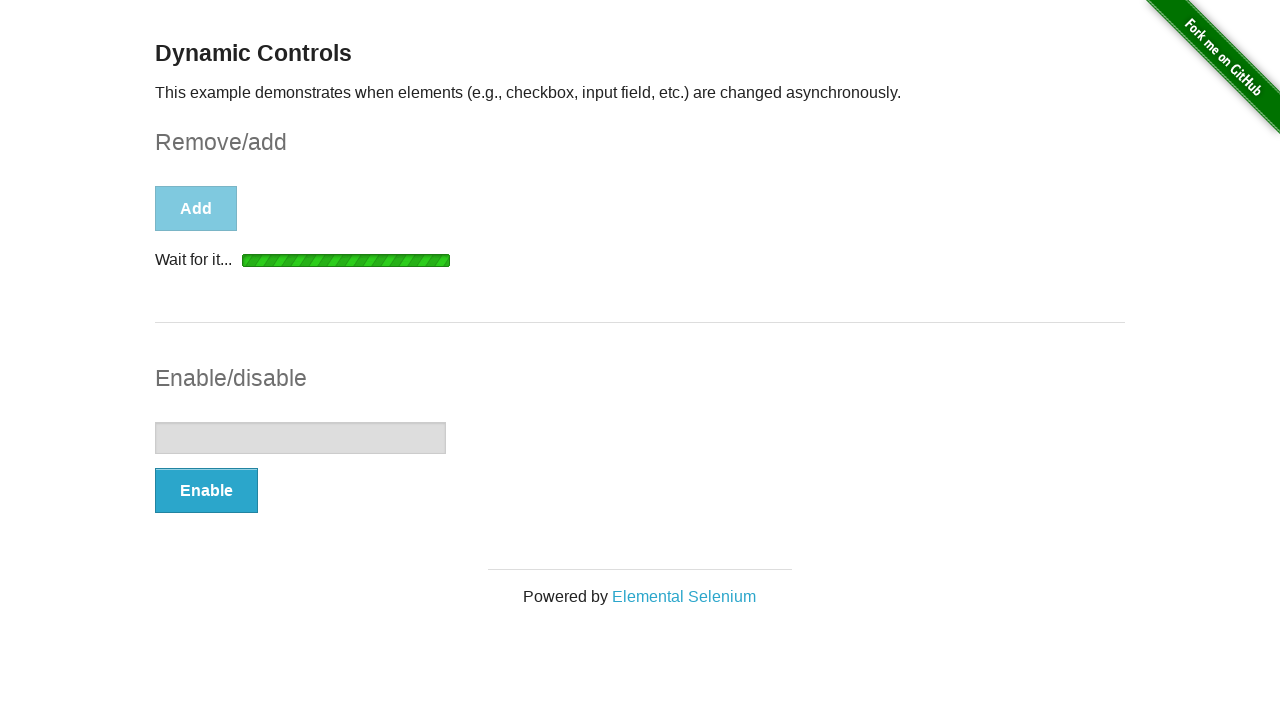

Waited for the status message to appear after adding checkbox back
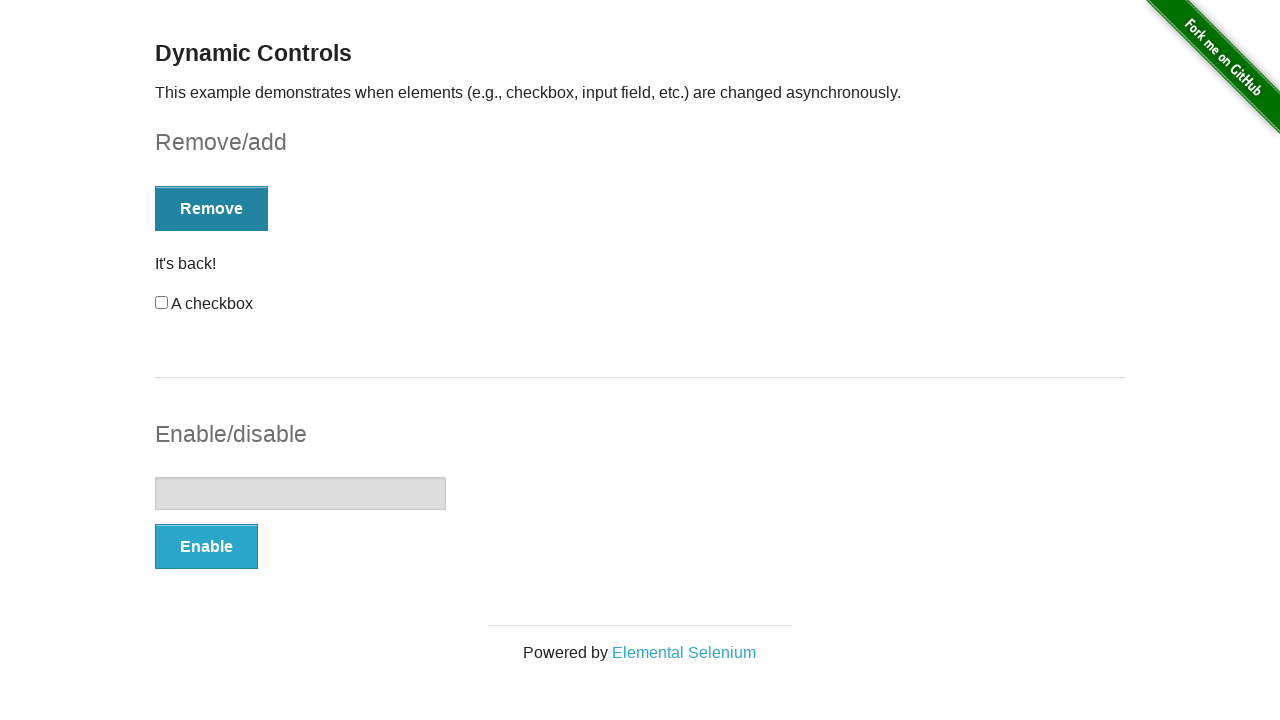

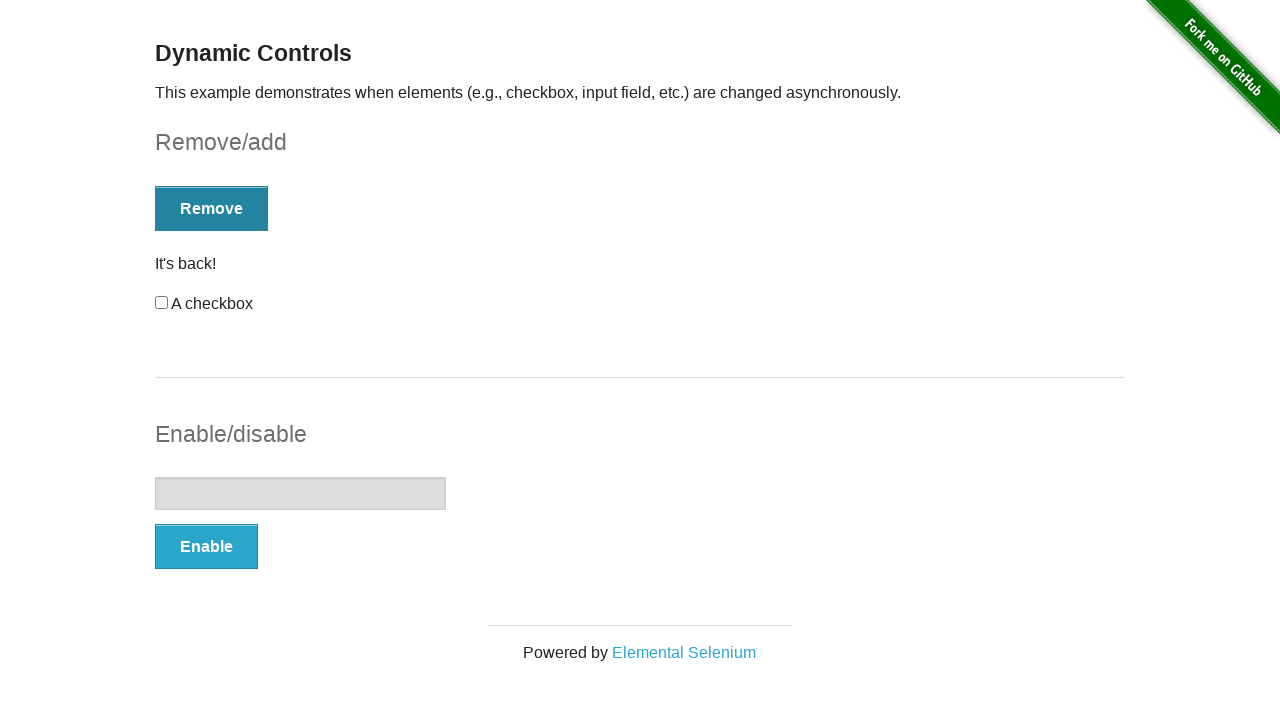